Navigates to Gmail homepage and maximizes the browser window to verify the page loads correctly

Starting URL: https://gmail.com

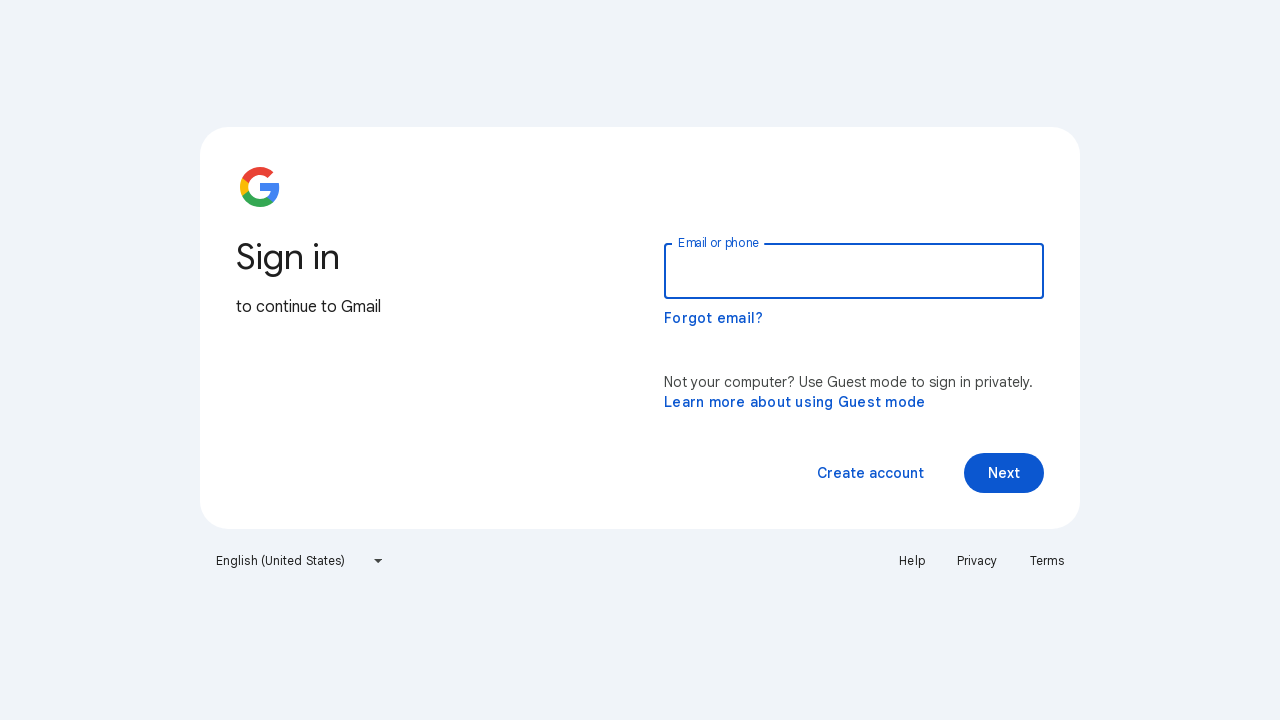

Navigated to Gmail homepage at https://gmail.com
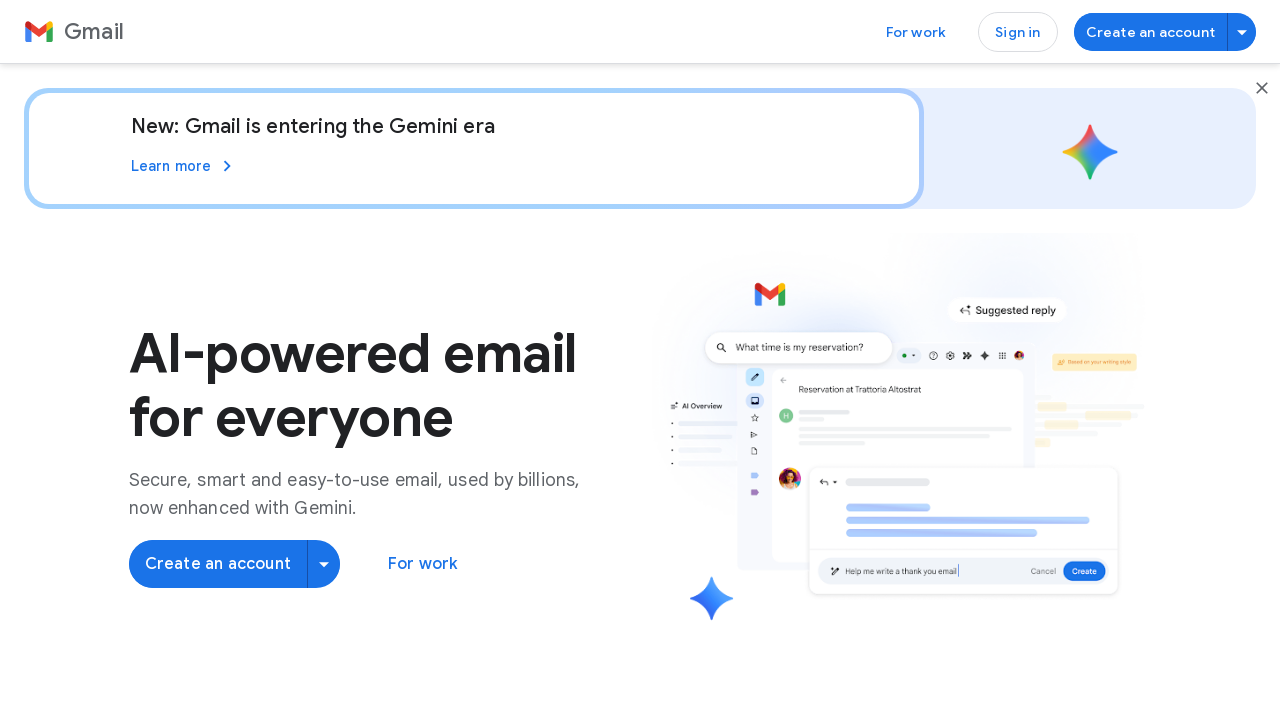

Maximized browser window to 1920x1080 resolution
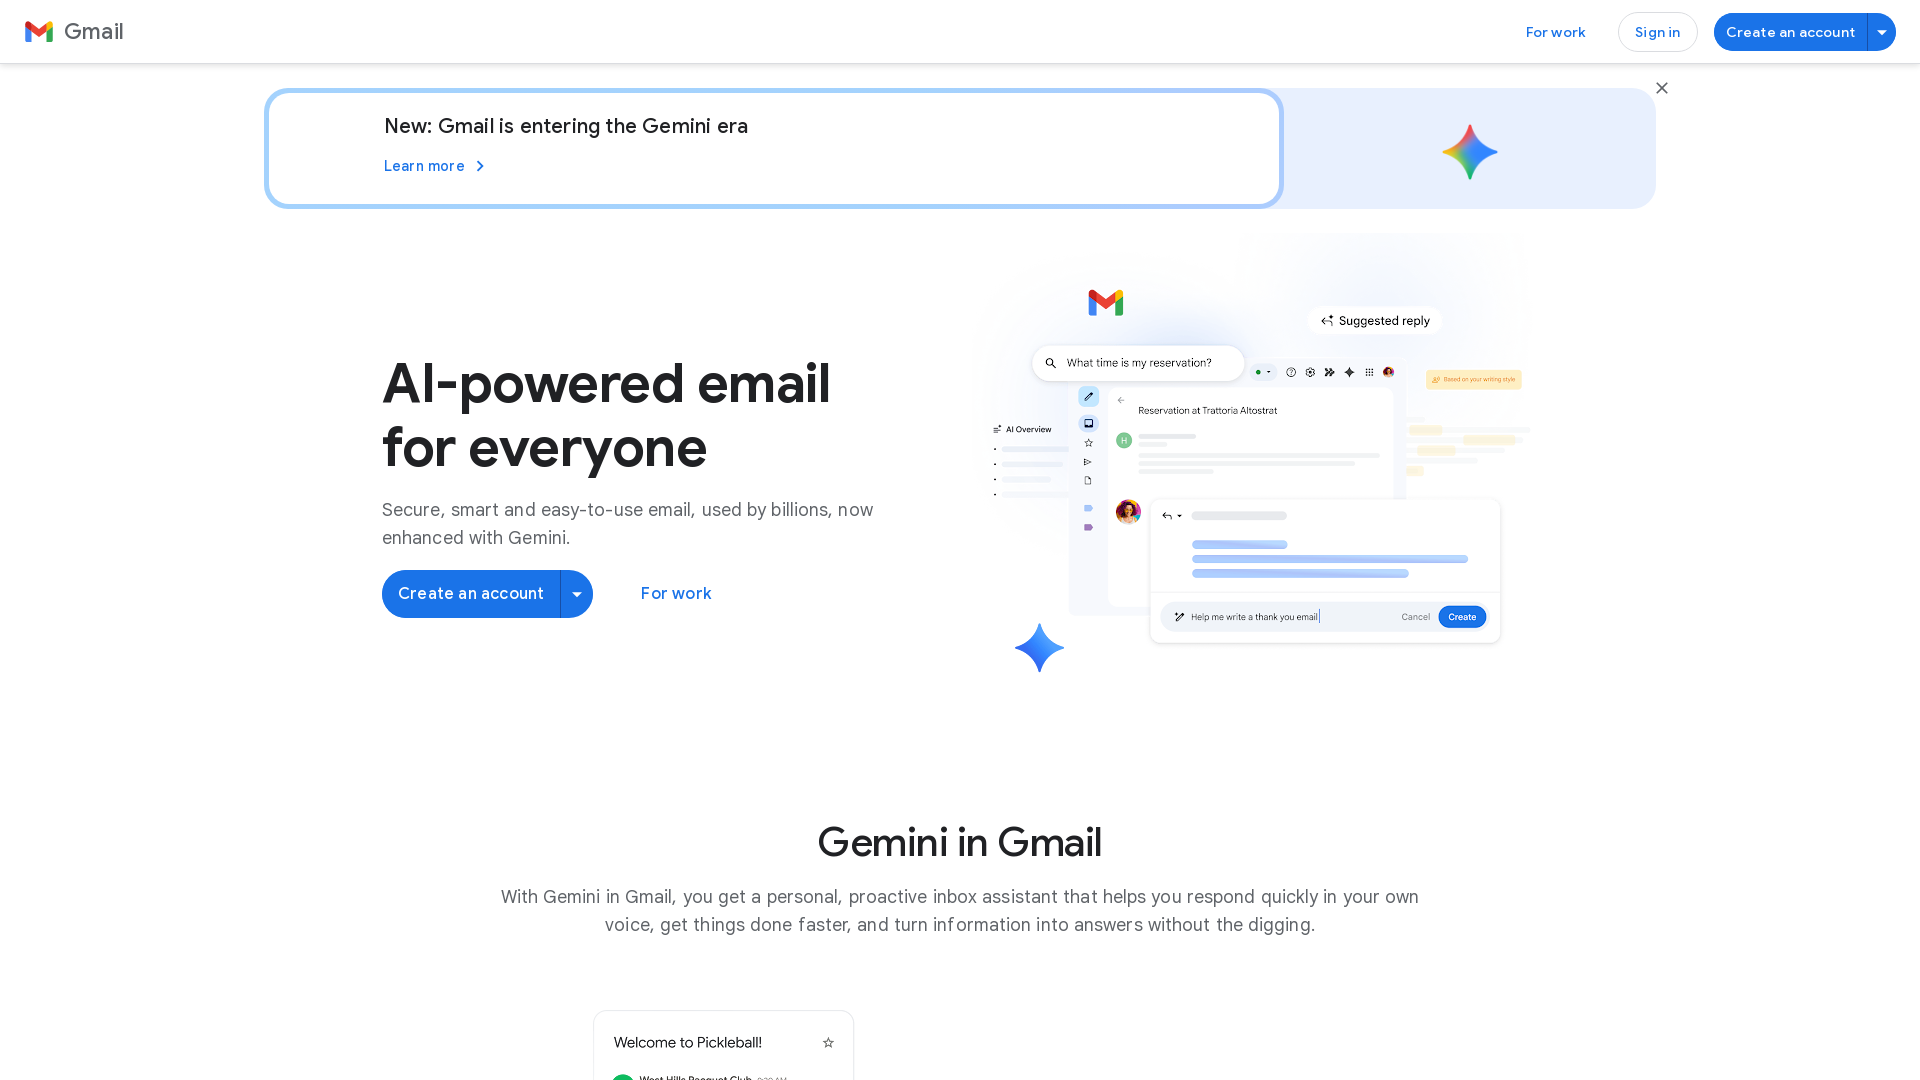

Gmail homepage loaded completely (networkidle state reached)
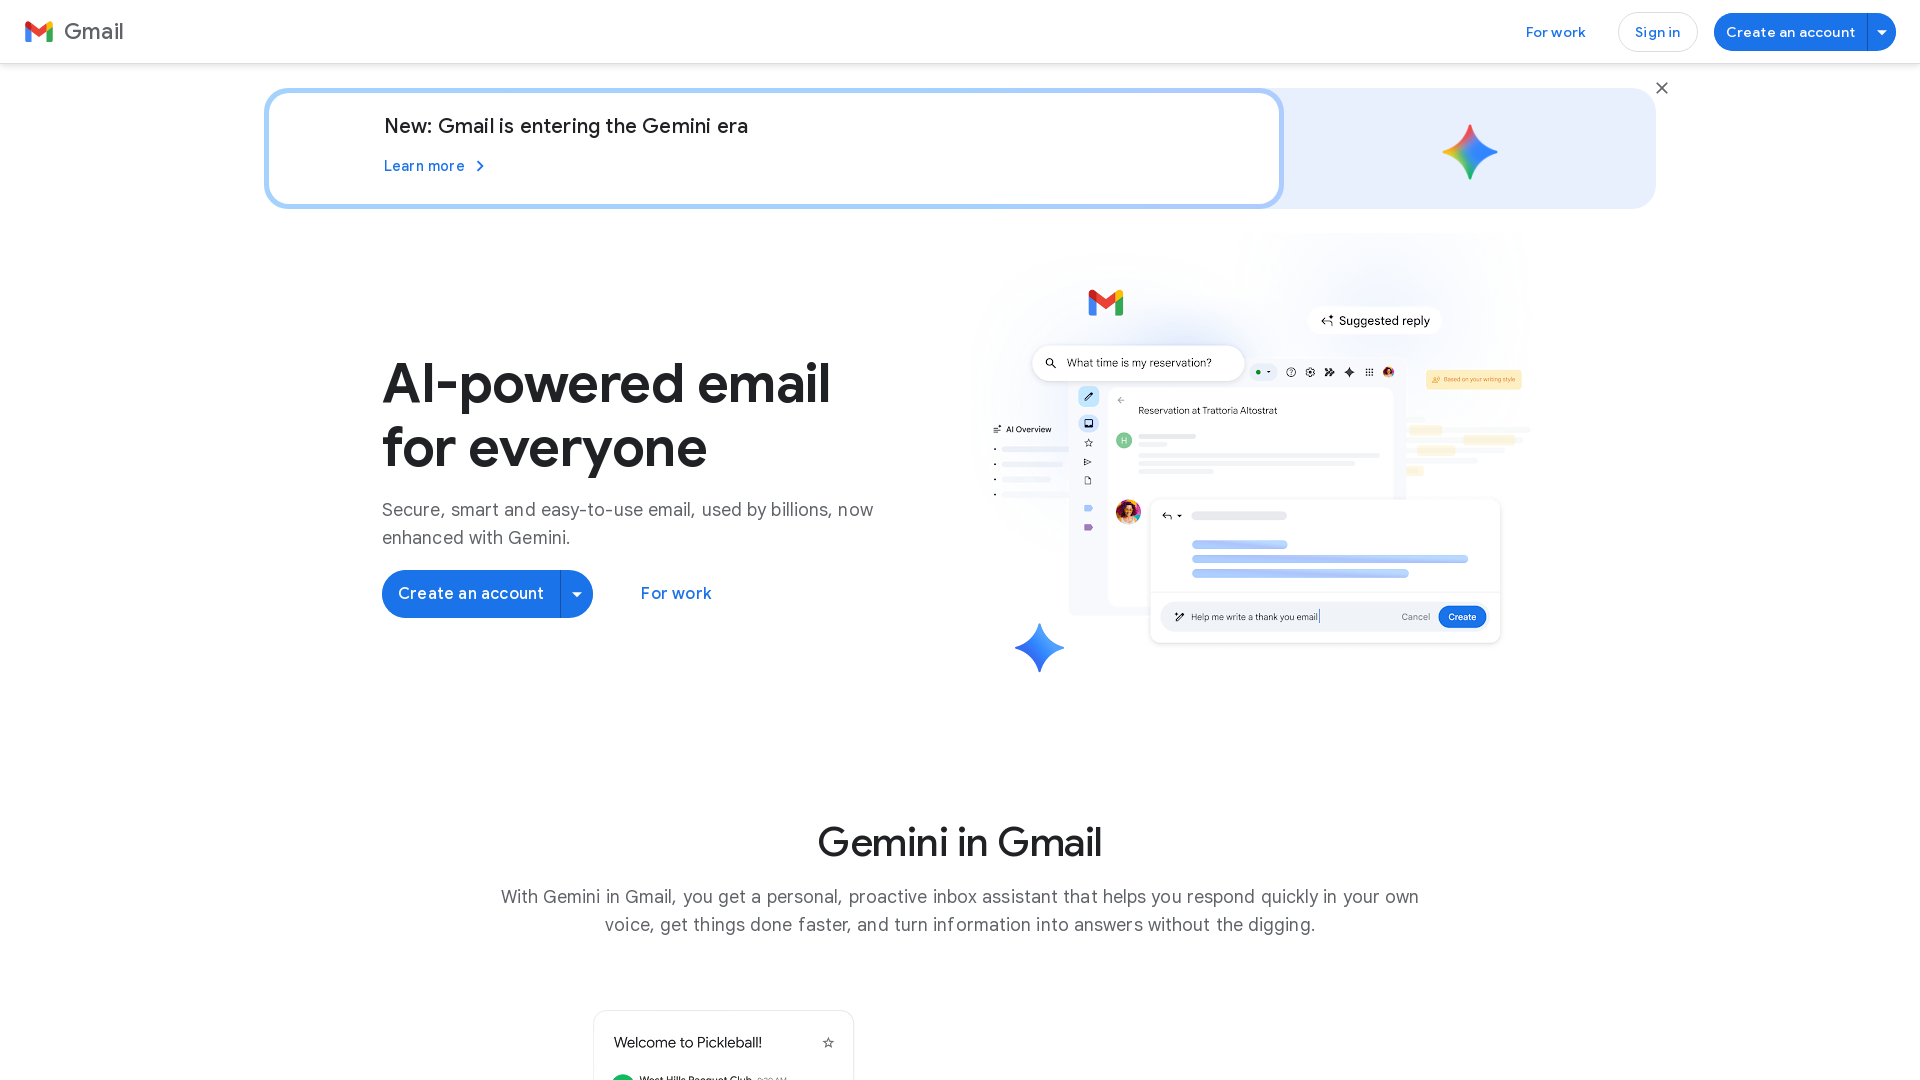

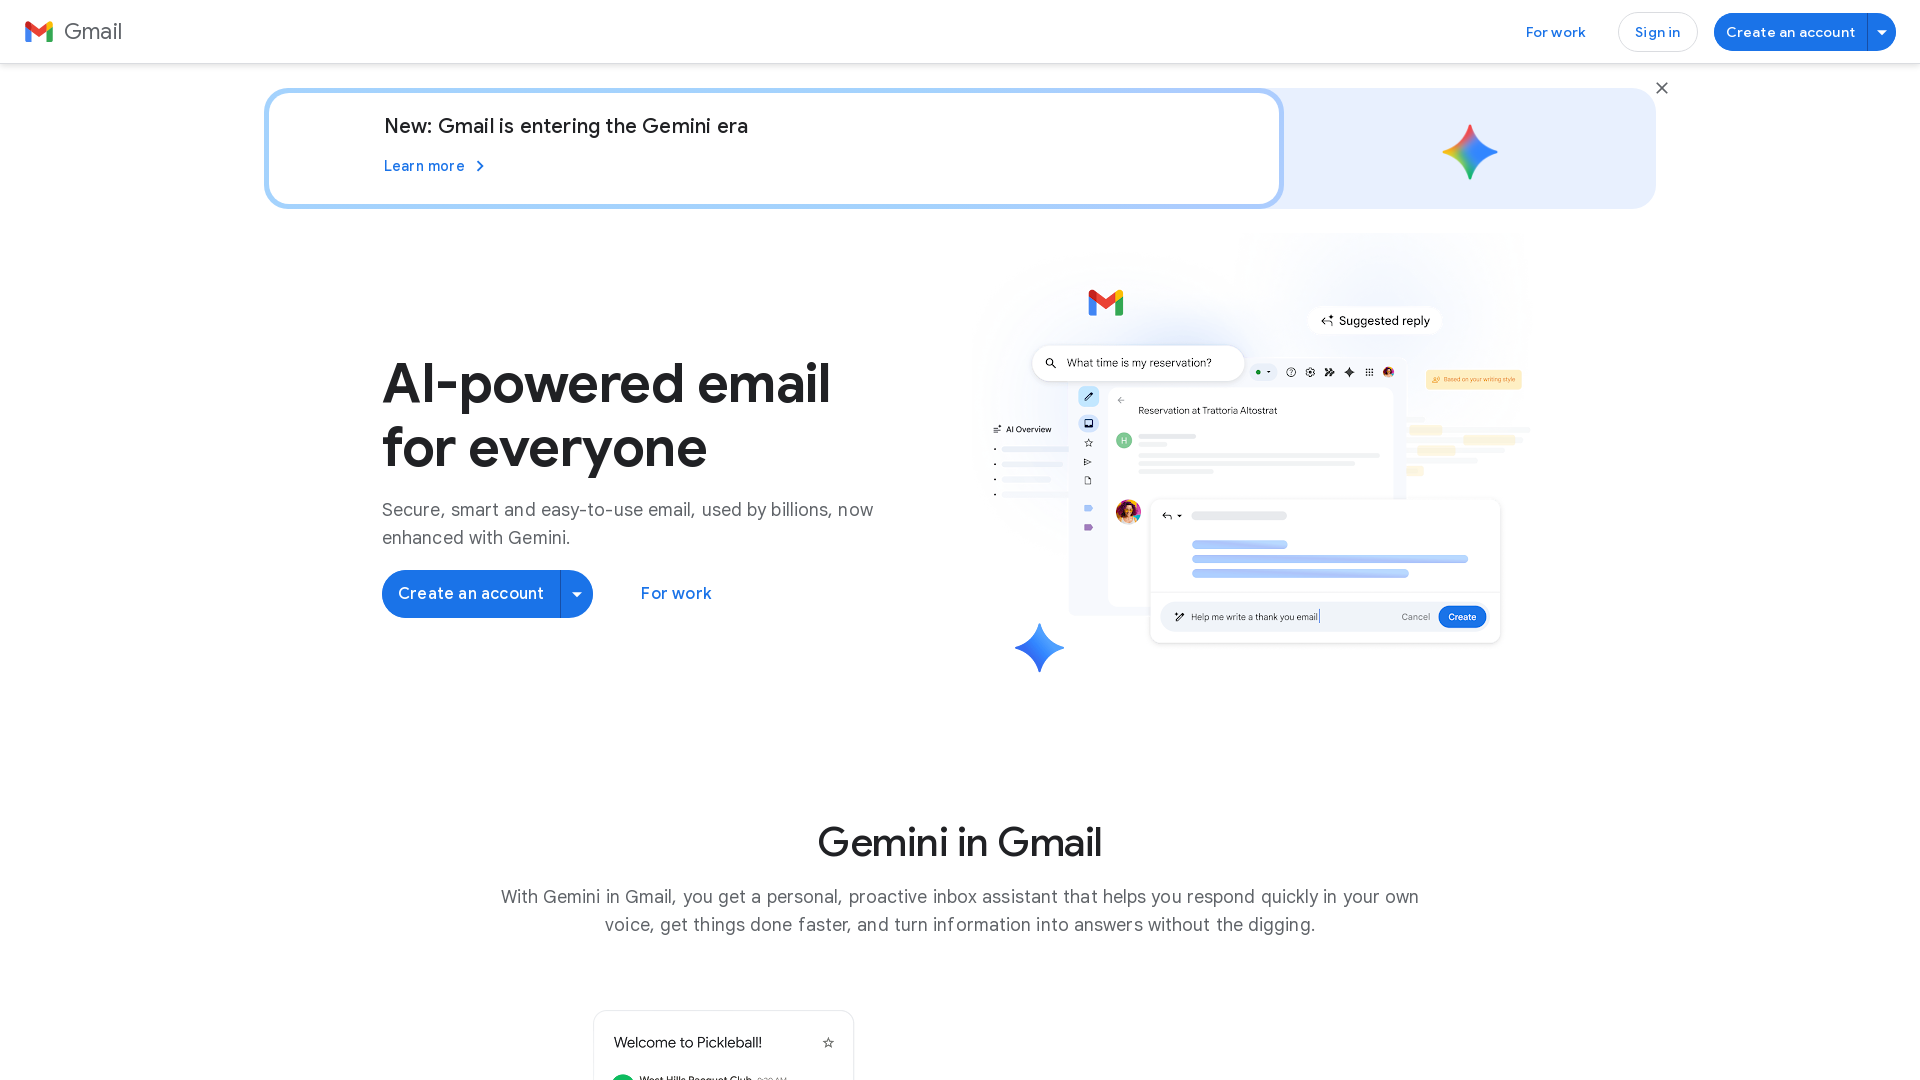